Creates a new paste on Pastebin.com by entering code content, selecting Bash syntax highlighting, setting 10 Minutes expiration, adding a title, and submitting the paste.

Starting URL: https://pastebin.com

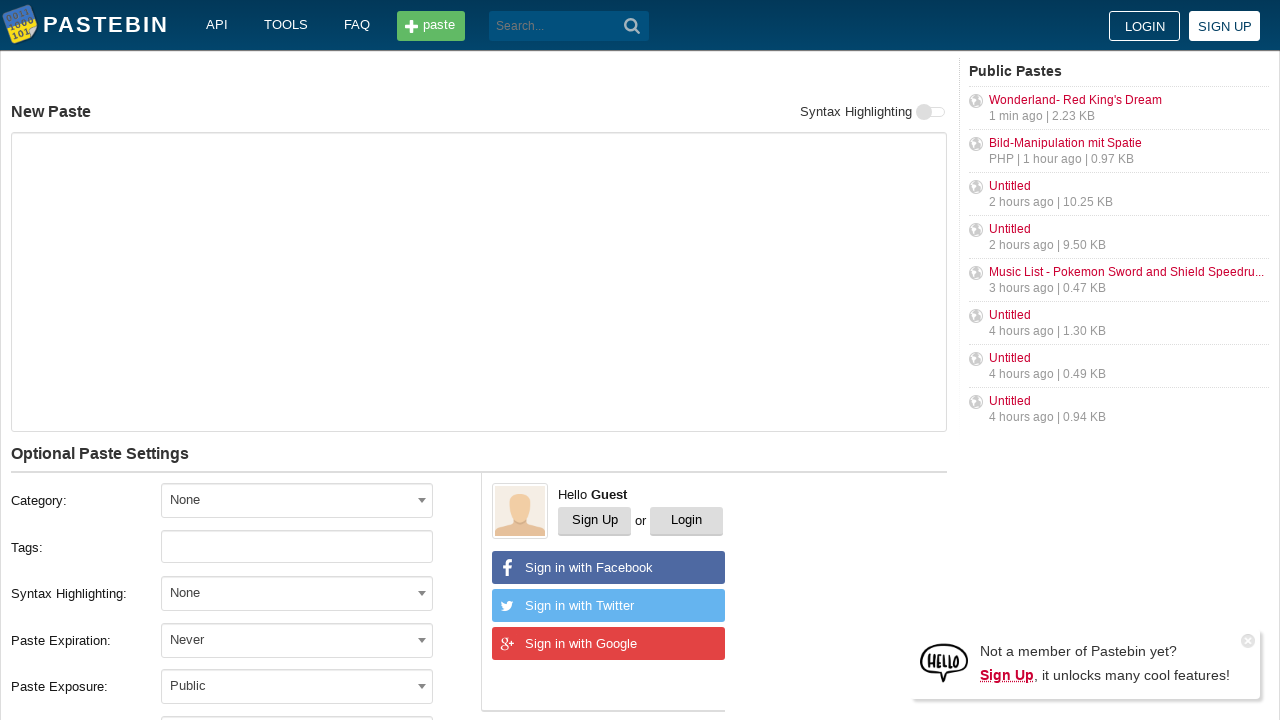

Filled paste content with Bash git configuration commands on #postform-text
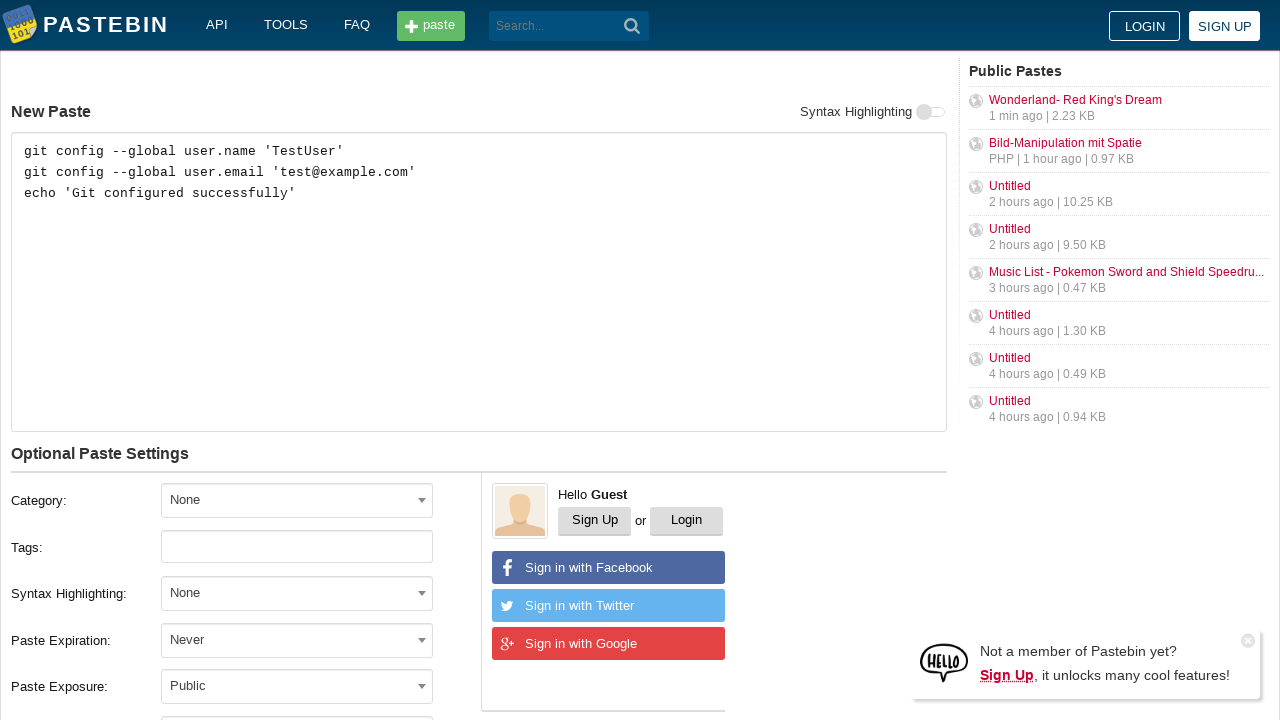

Clicked syntax highlighting dropdown at (297, 594) on span.select2-container[data-select2-id='1']
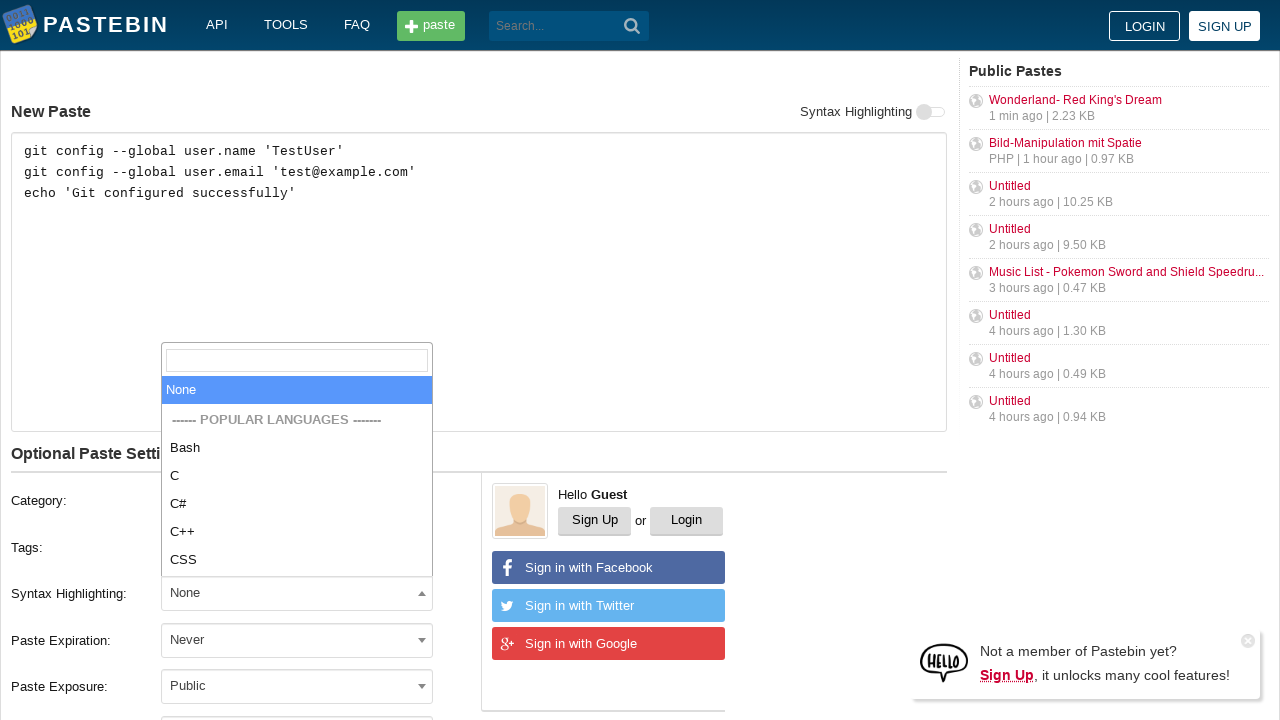

Waited for Bash syntax option to appear in dropdown
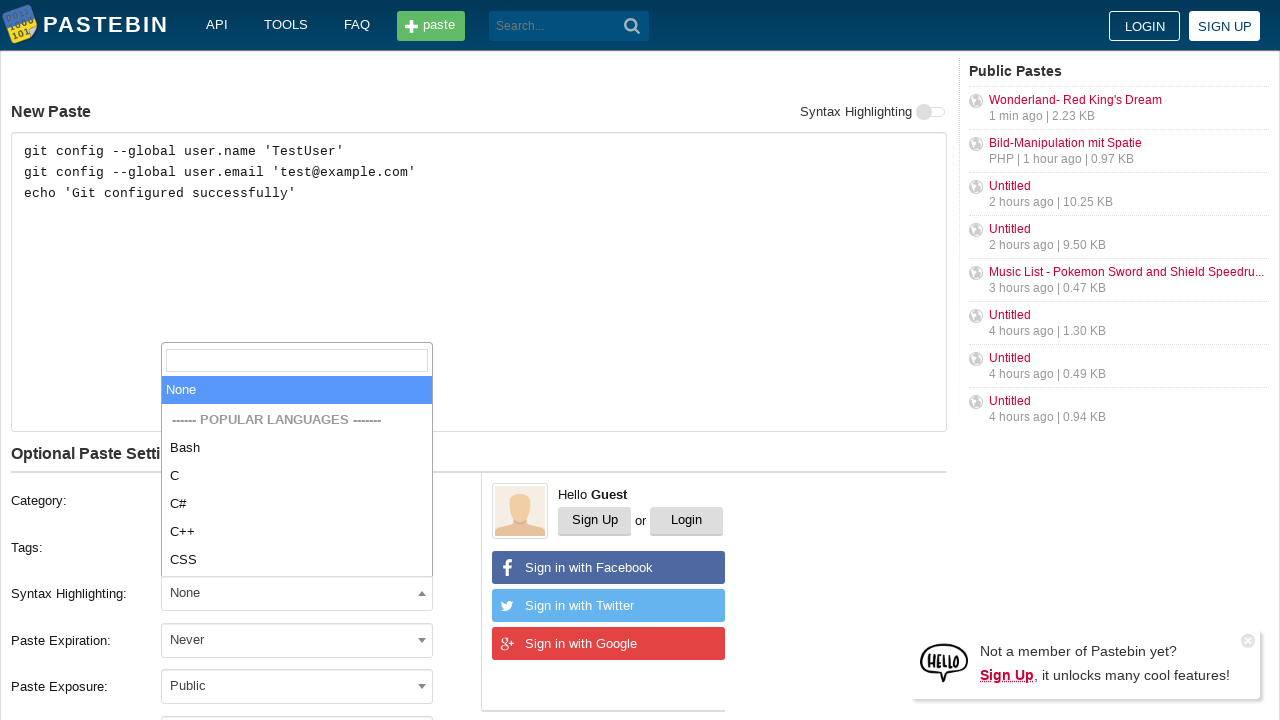

Selected Bash syntax highlighting at (297, 448) on xpath=//ul[@id='select2-postform-format-results']//*[text()='Bash']
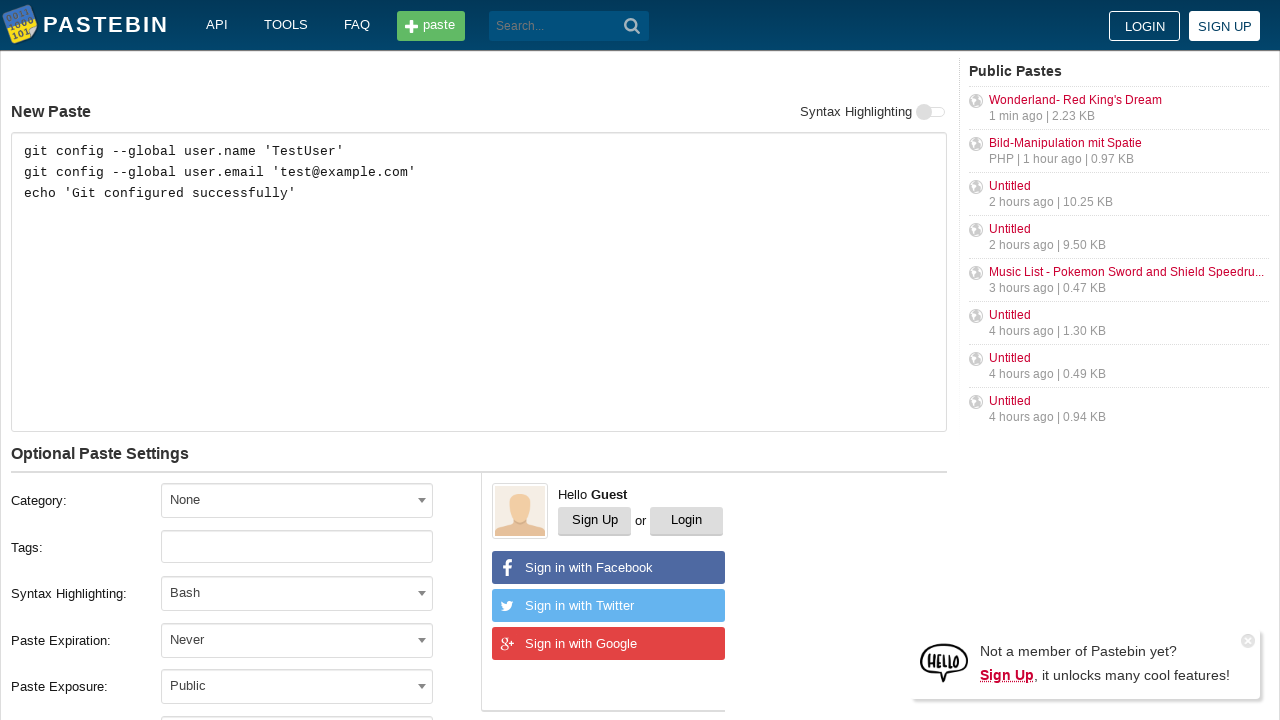

Clicked expiration time dropdown at (297, 640) on span.select2-container[data-select2-id='3']
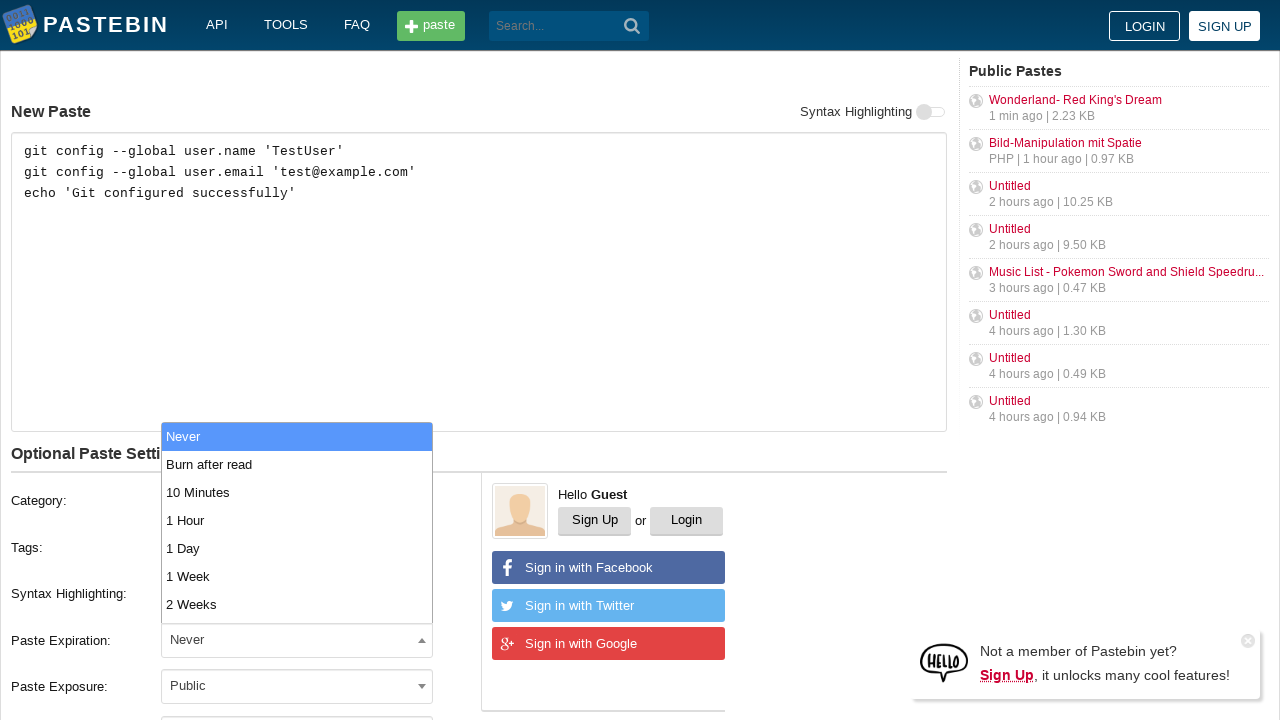

Waited for 10 Minutes expiration option to appear
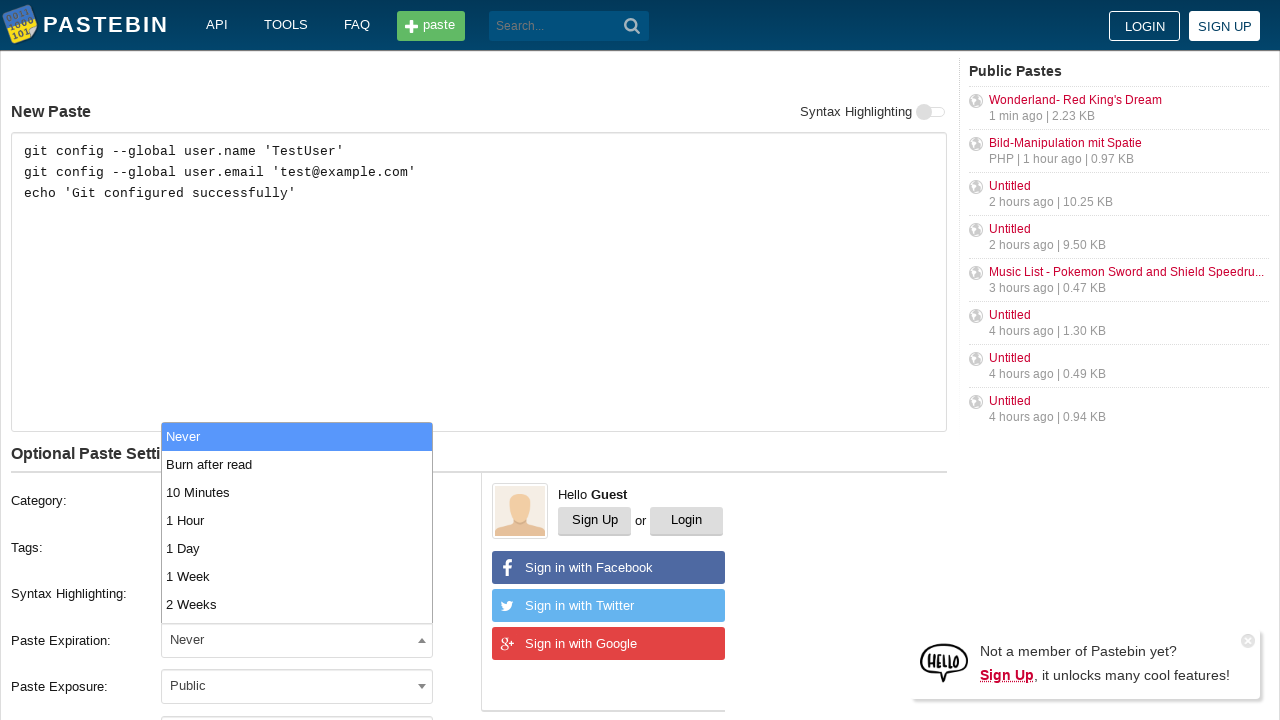

Selected 10 Minutes expiration time at (297, 492) on xpath=//*[@id='select2-postform-expiration-results']//*[text()='10 Minutes']
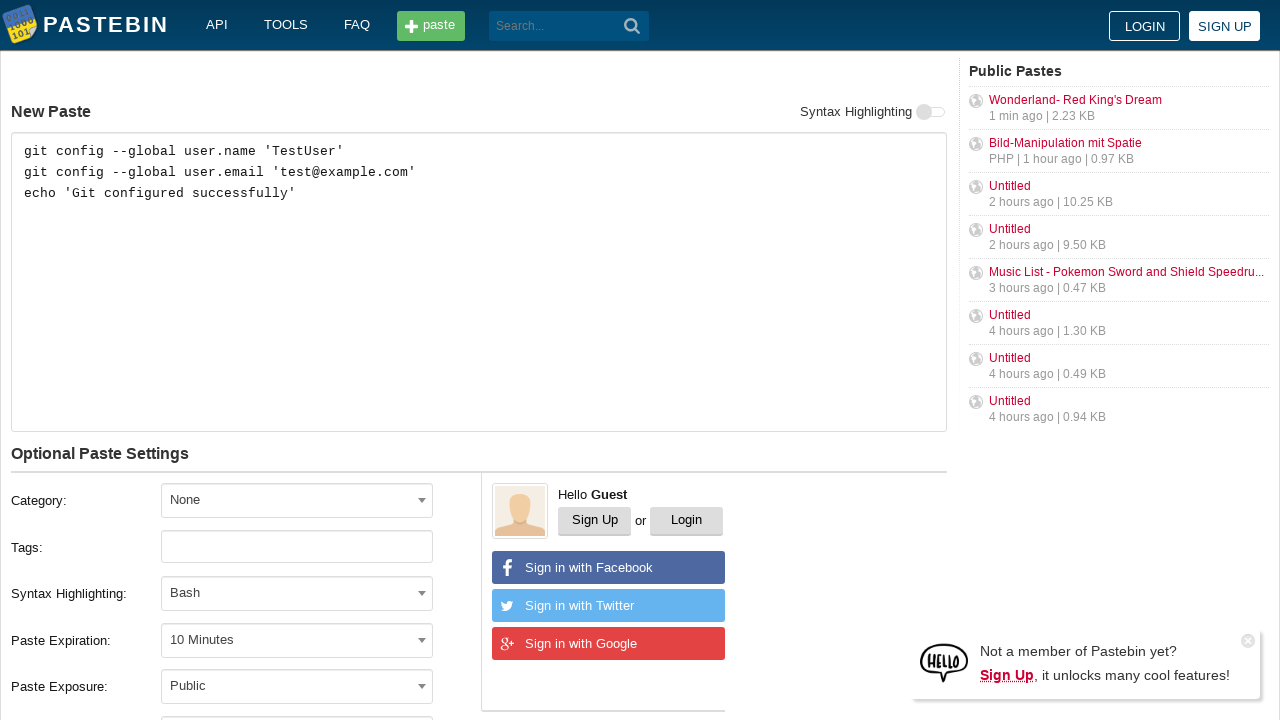

Filled paste title with 'Sample Bash Configuration Script' on #postform-name
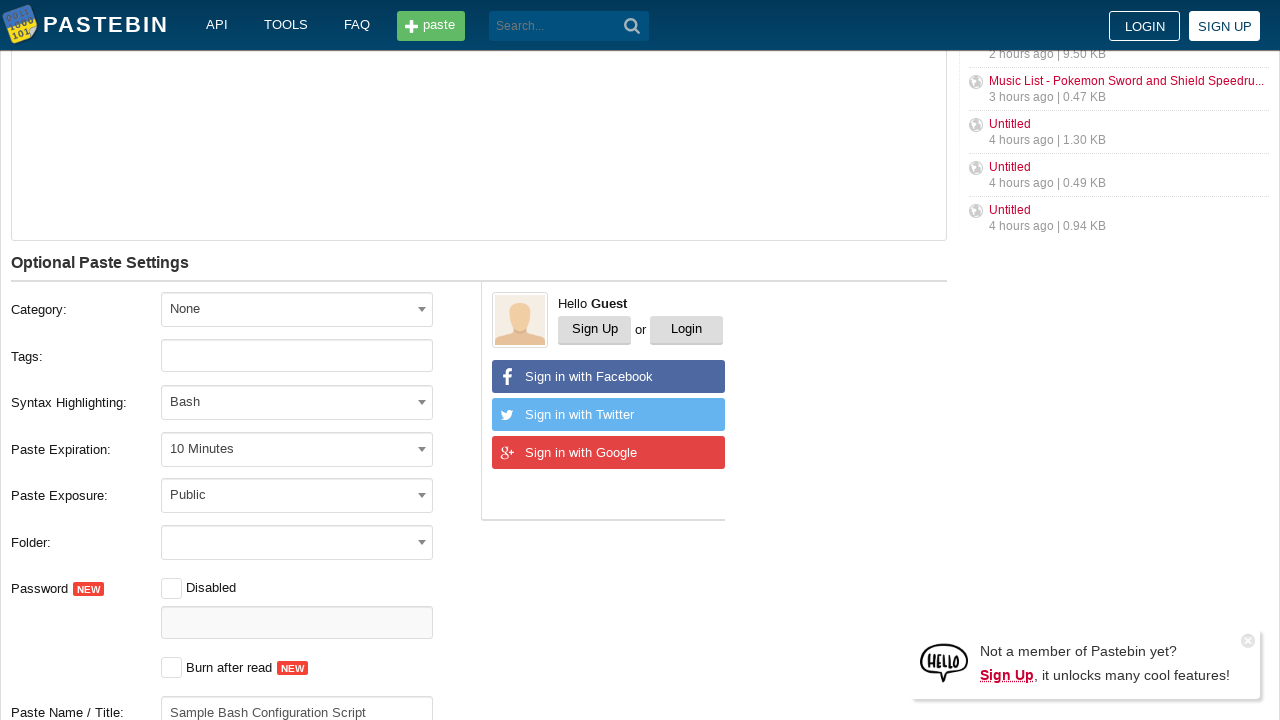

Clicked Create New Paste button to submit the paste at (240, 400) on xpath=//button[contains(text(),'Create New Paste')]
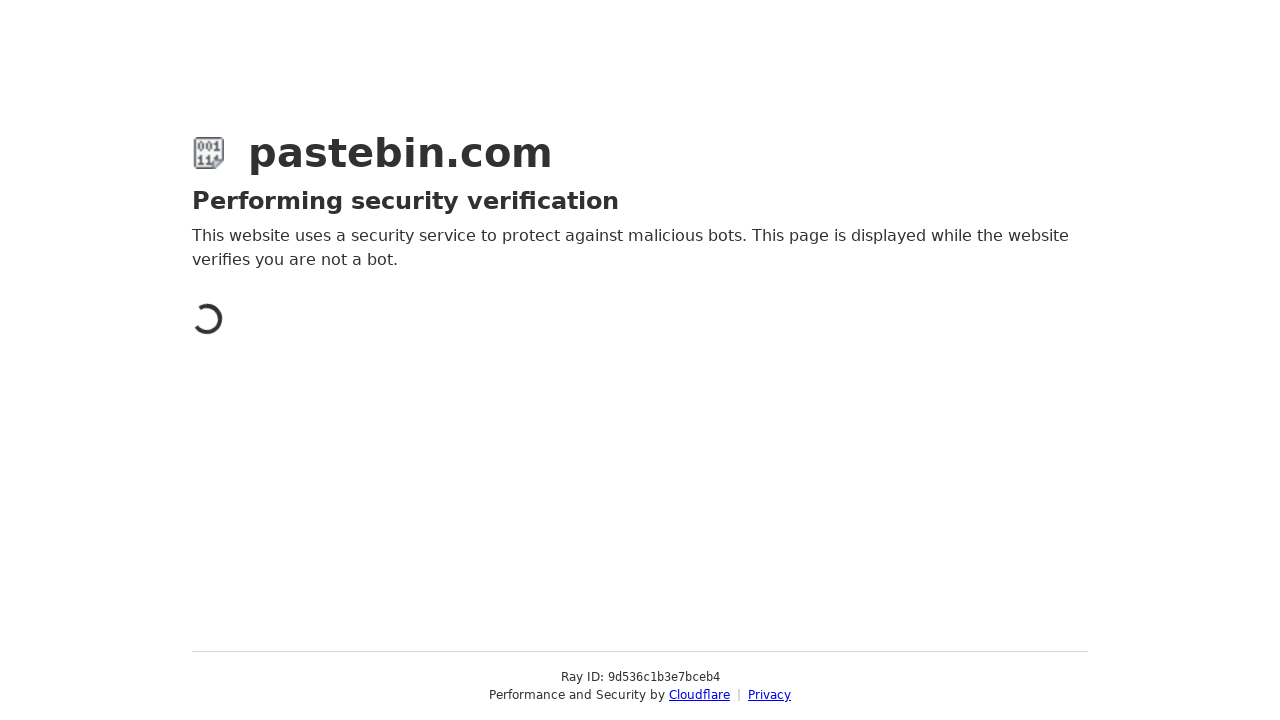

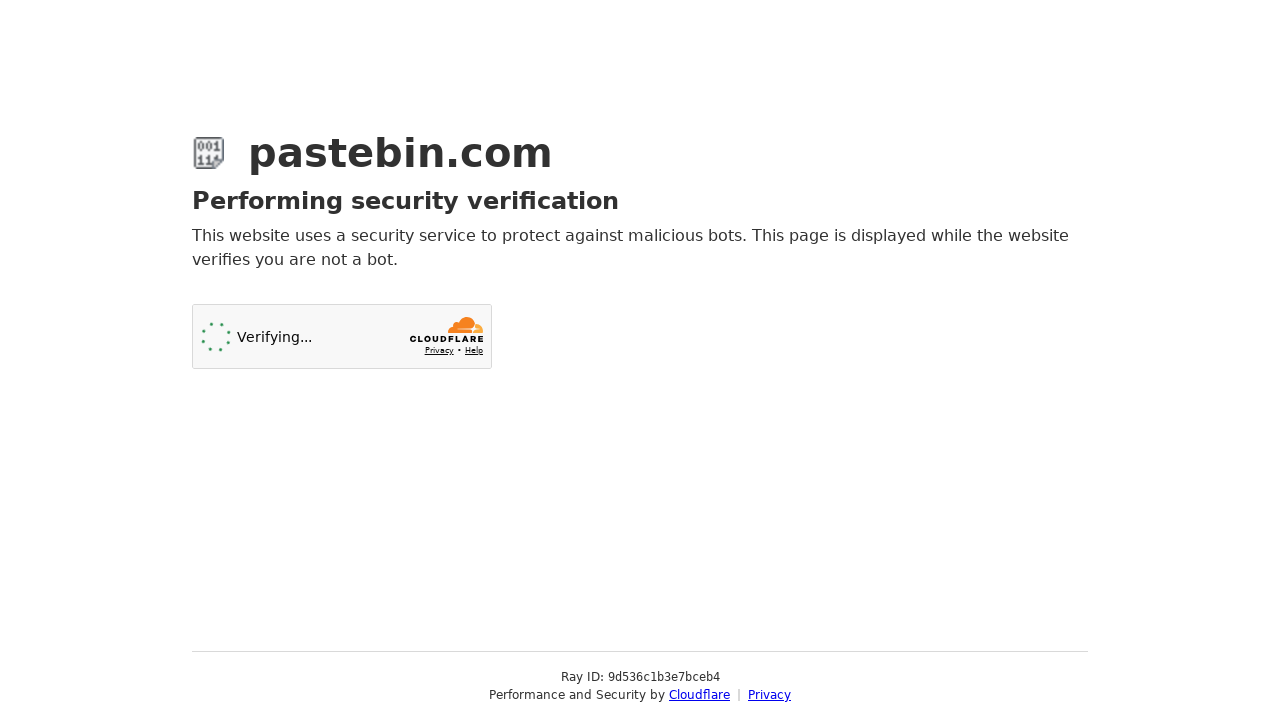